Navigates to the Demoblaze store homepage and verifies that product prices are displayed

Starting URL: https://www.demoblaze.com/

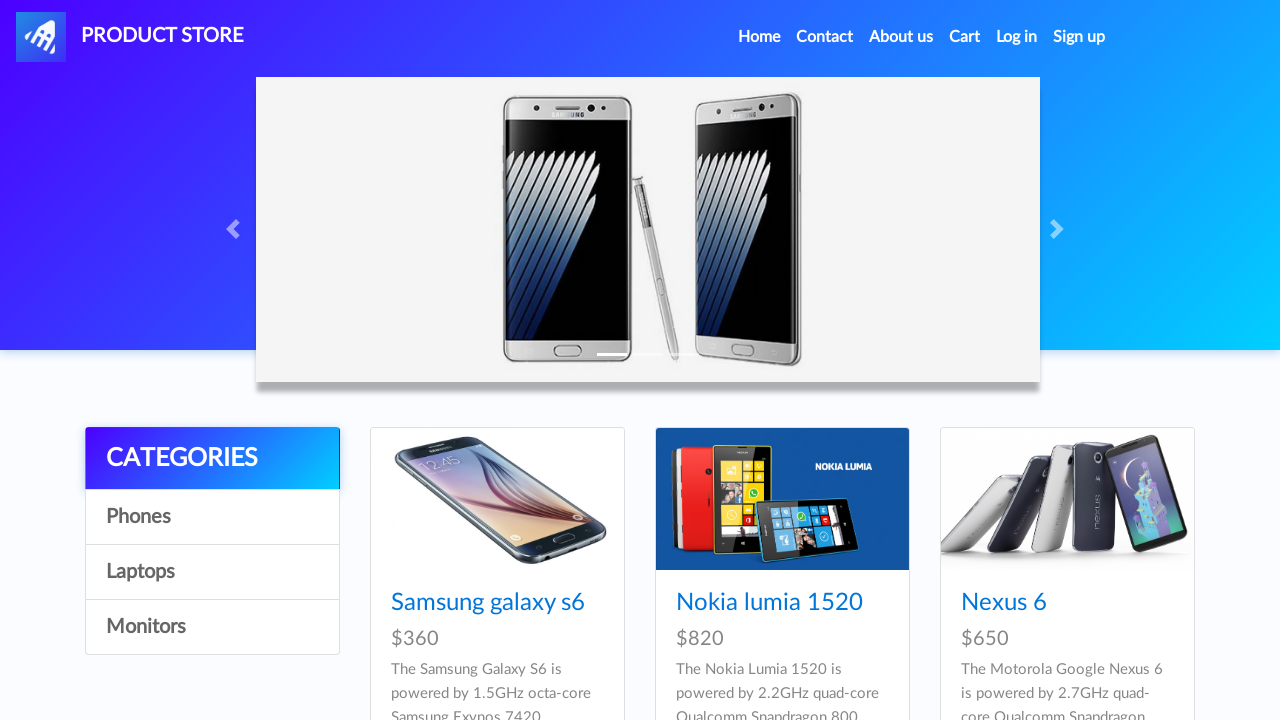

Navigated to Demoblaze store homepage
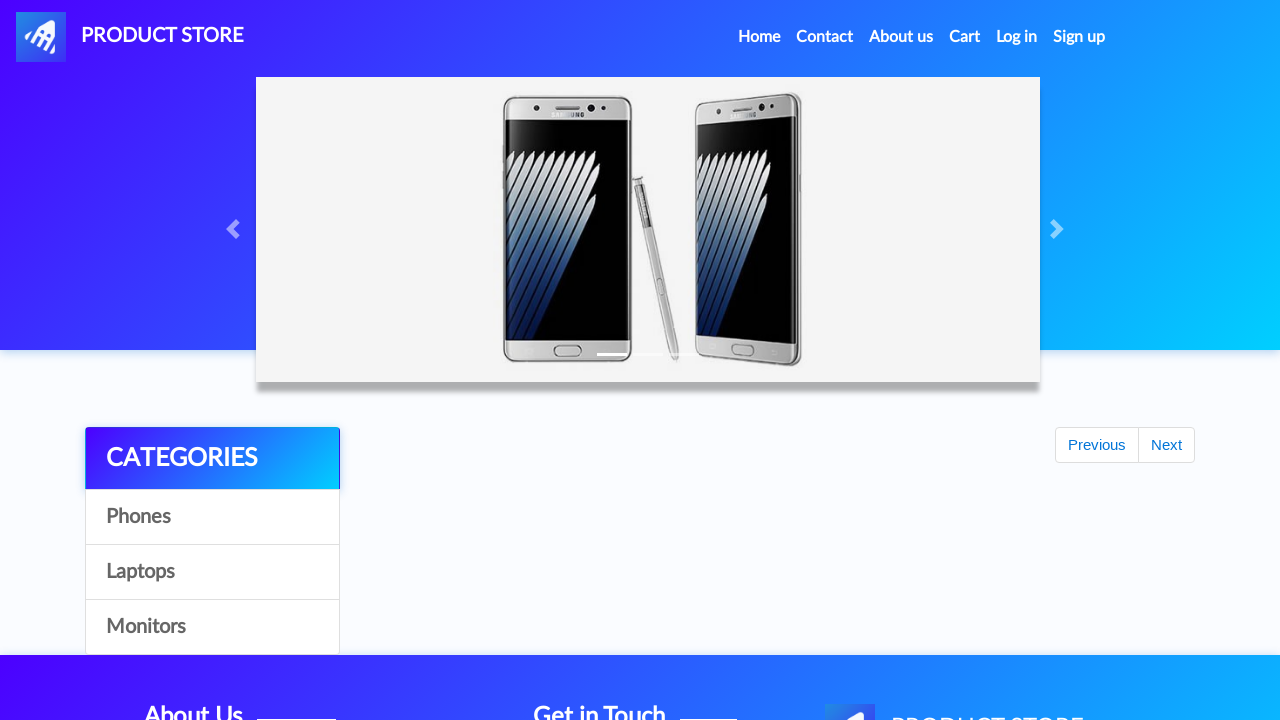

Product price elements loaded and became visible
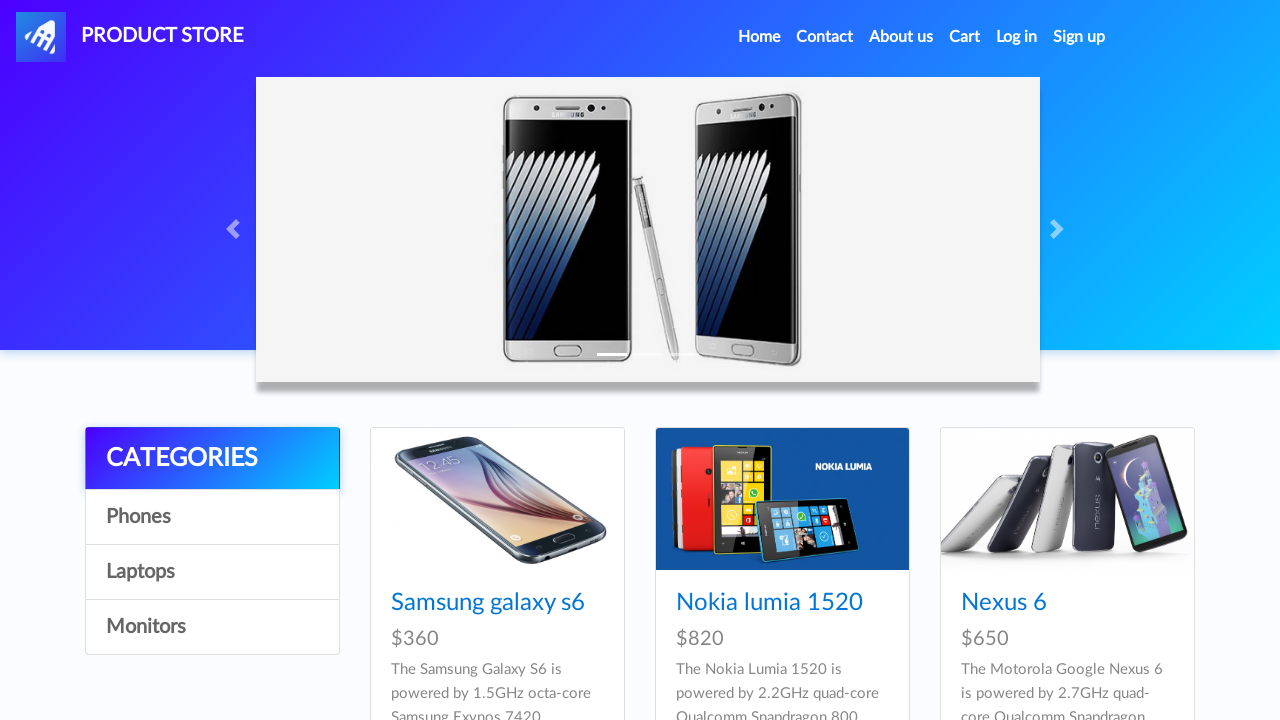

Located all product price elements on the page
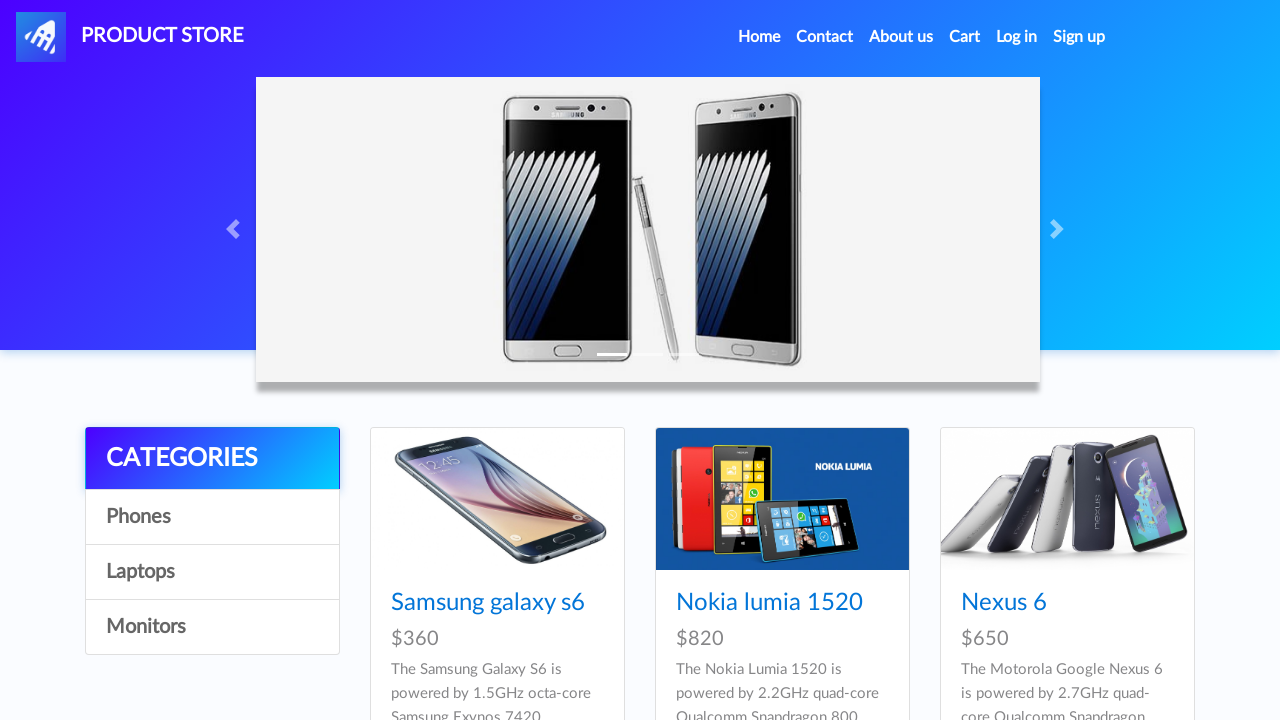

Verified that product prices are displayed (assertion passed)
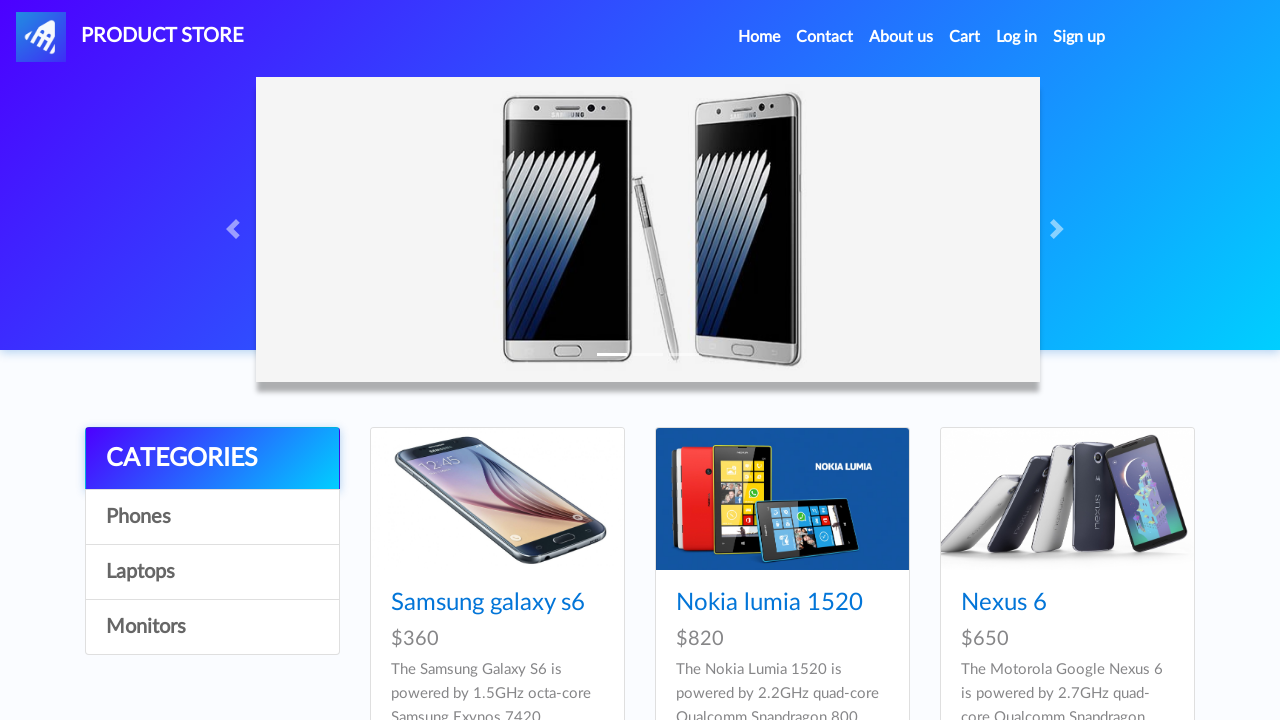

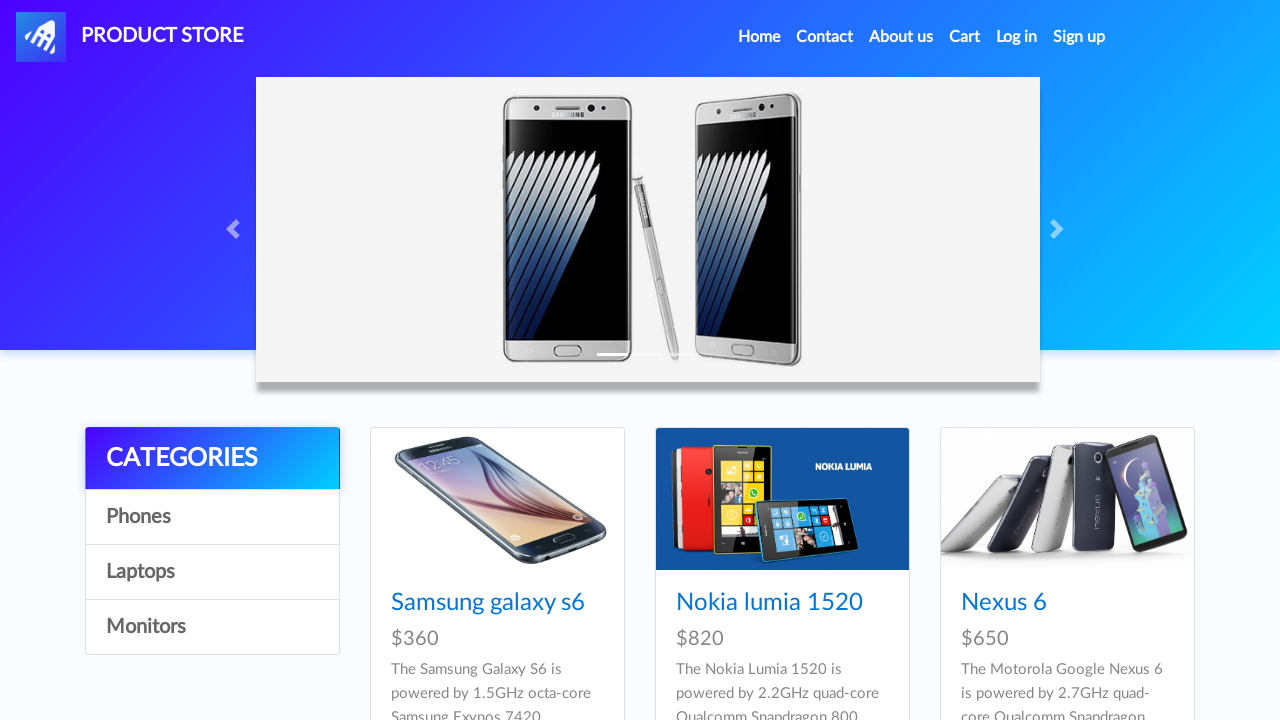